Navigates to Nike men's sale shoes page and scrolls through the entire page until all products are loaded

Starting URL: https://www.nike.com/in/w/mens-sale-shoes-3yaepznik1zy7ok

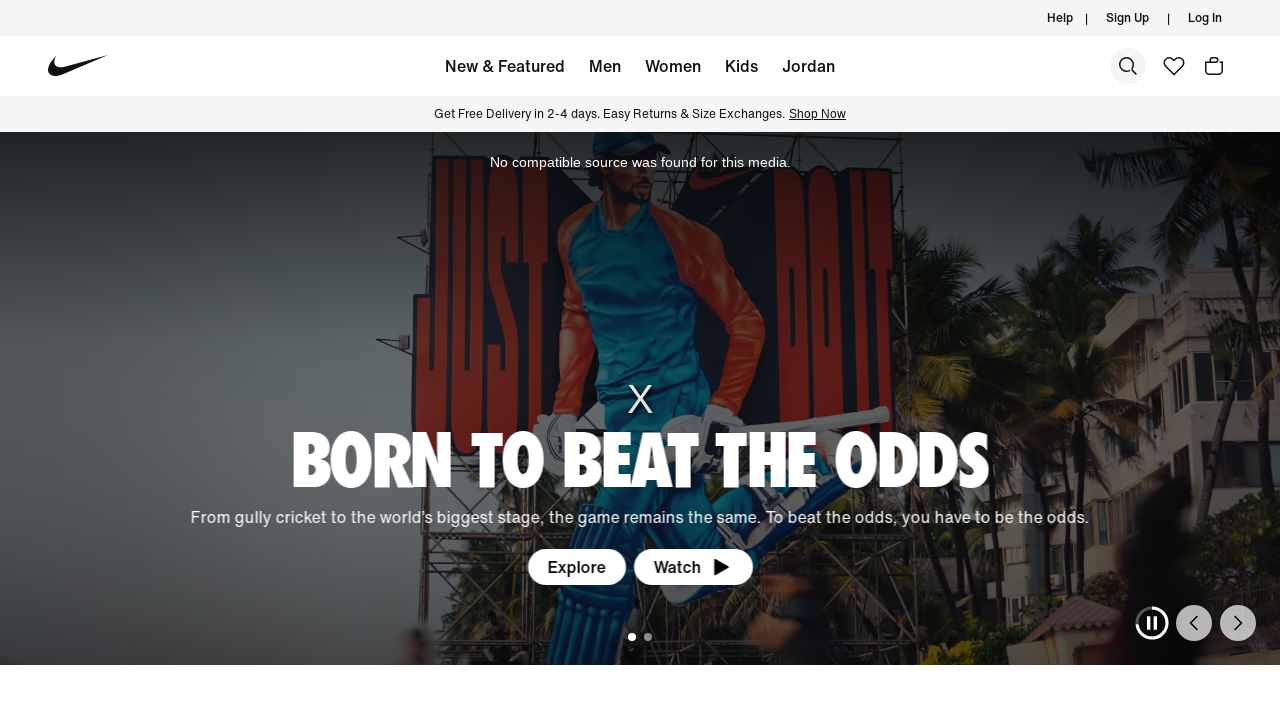

Waited 10 seconds for Nike men's sale shoes page to load
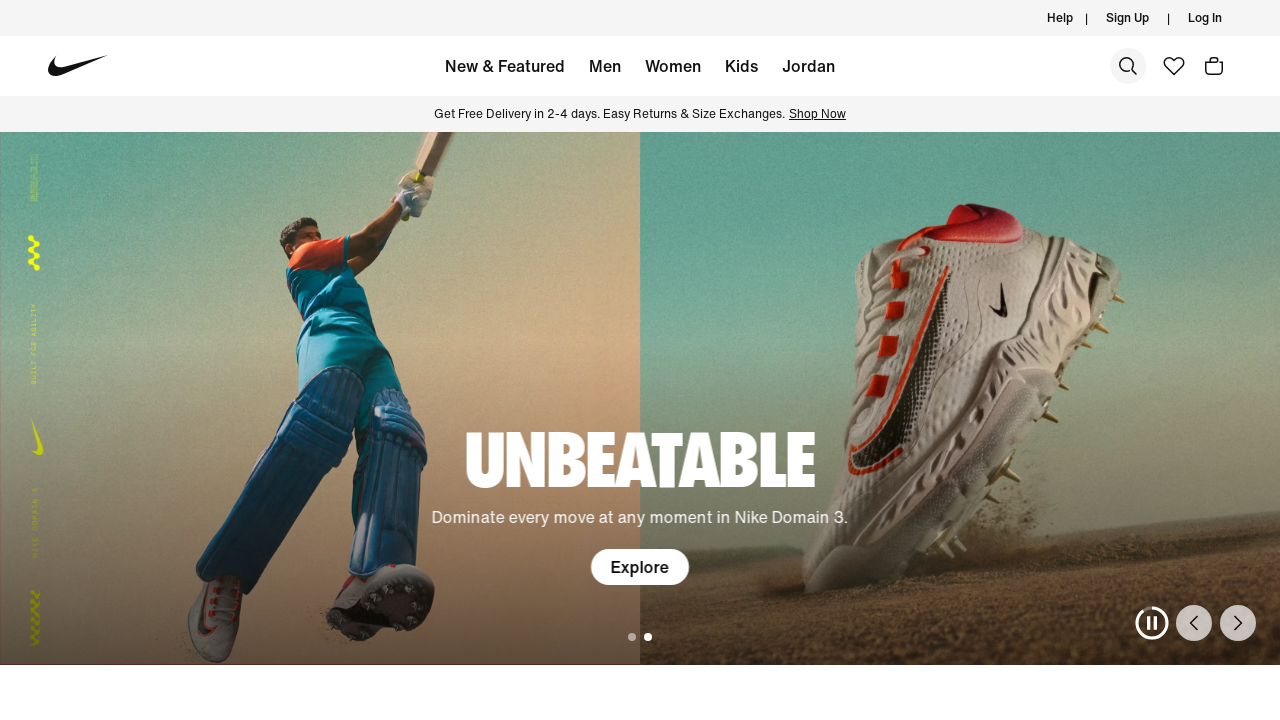

Retrieved current page height
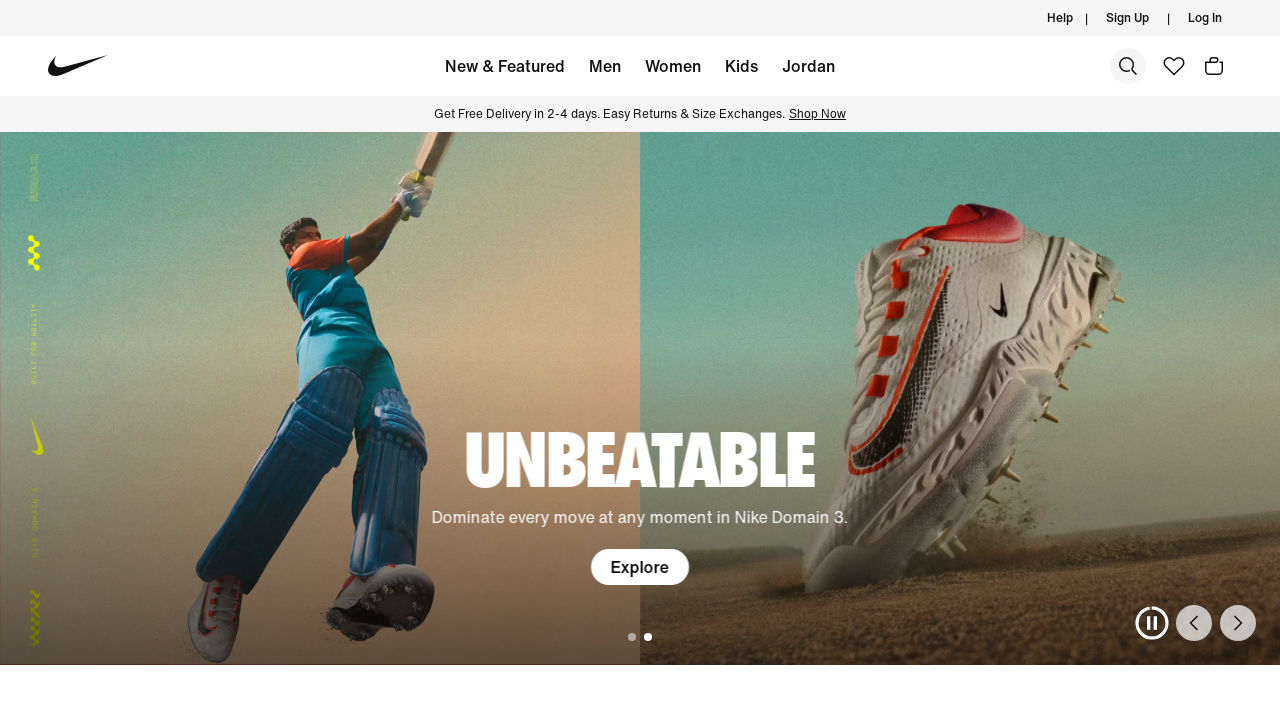

Scrolled to bottom of page
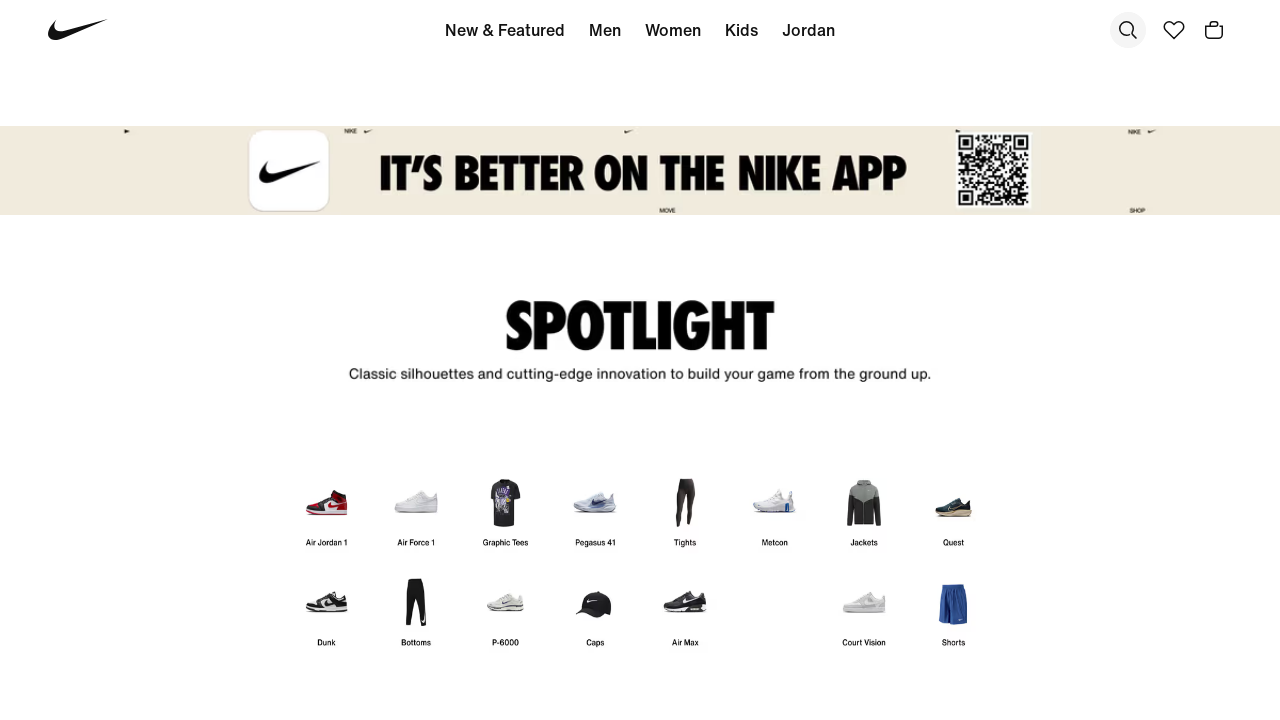

Waited 10 seconds for new products to load
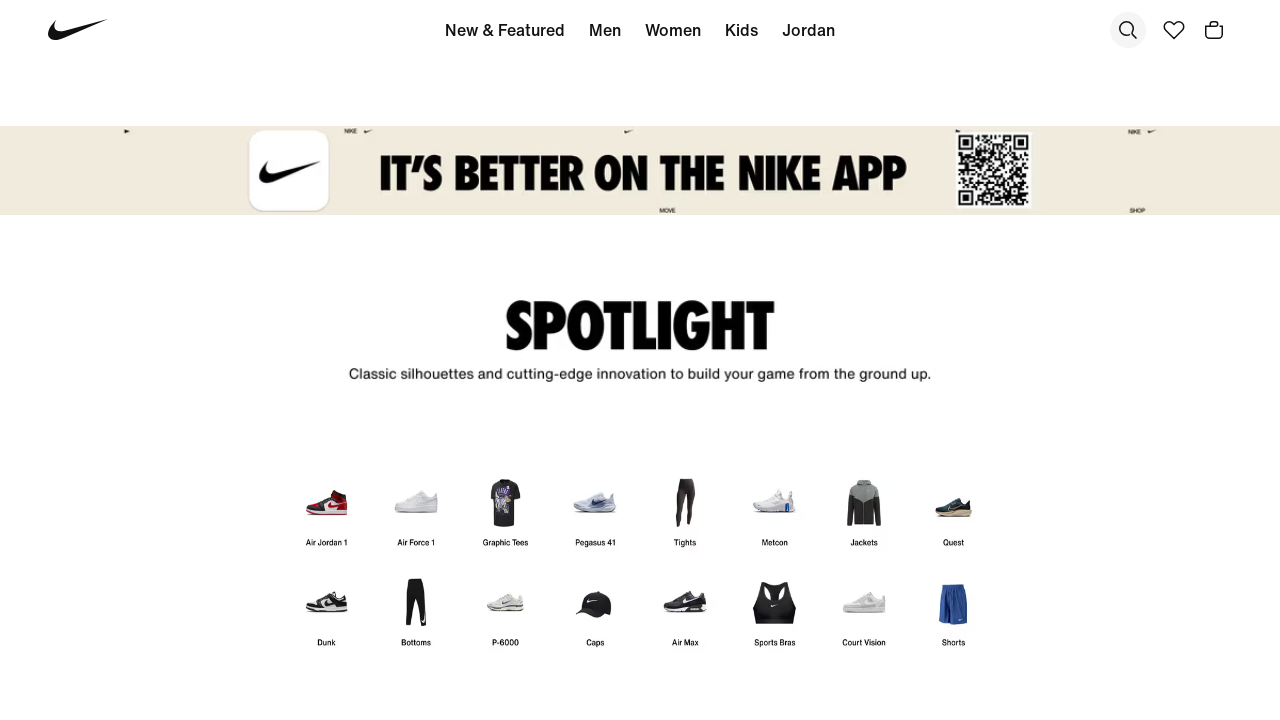

Retrieved new page height to check if more products loaded
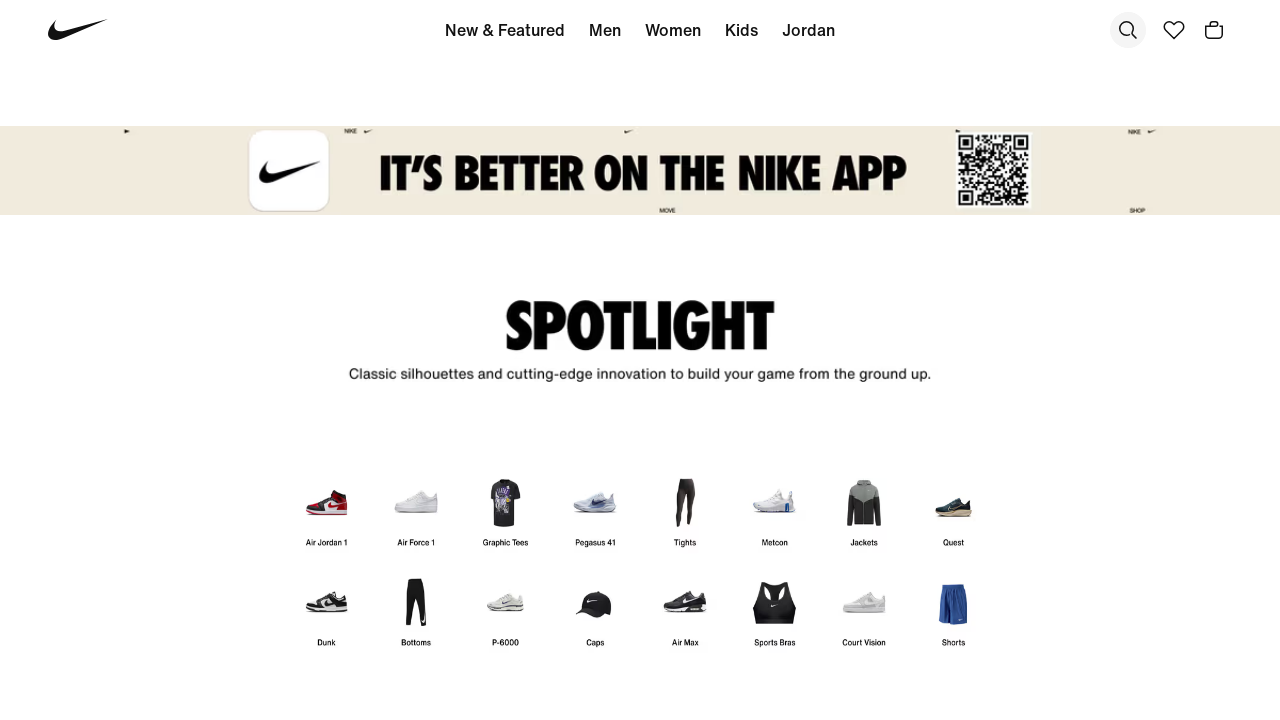

Retrieved current page height
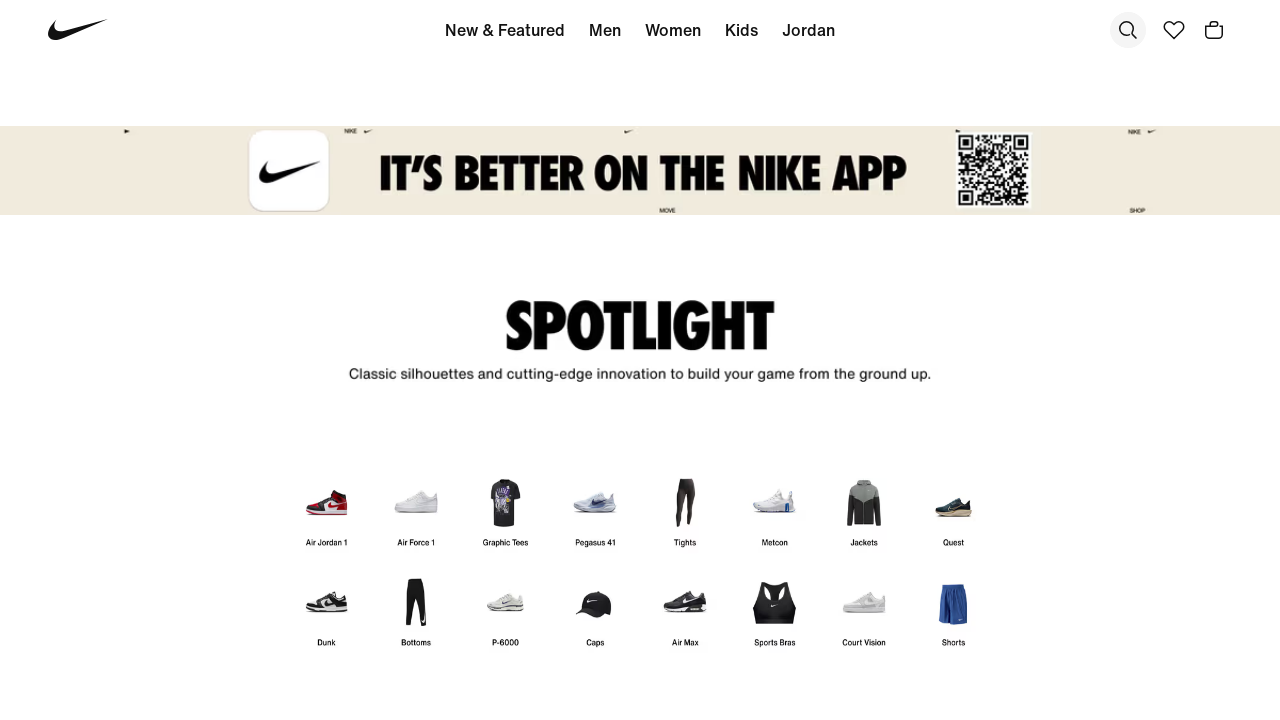

Scrolled to bottom of page
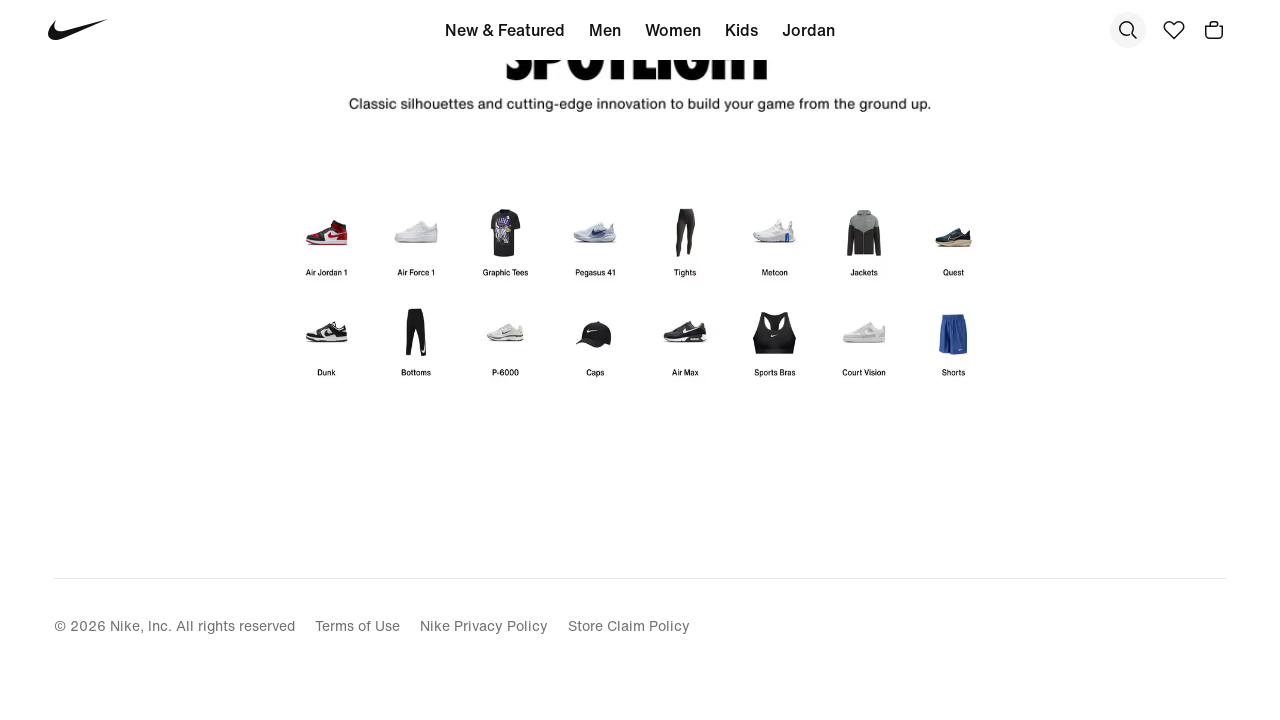

Waited 10 seconds for new products to load
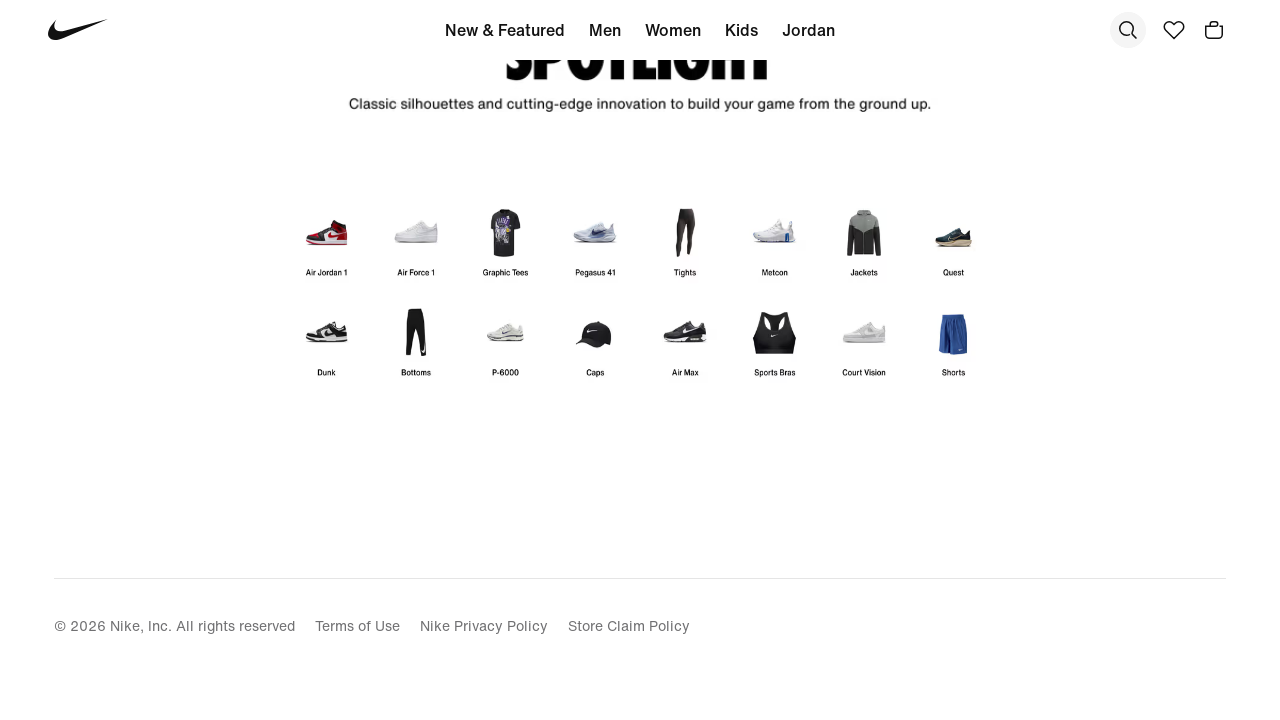

Retrieved new page height to check if more products loaded
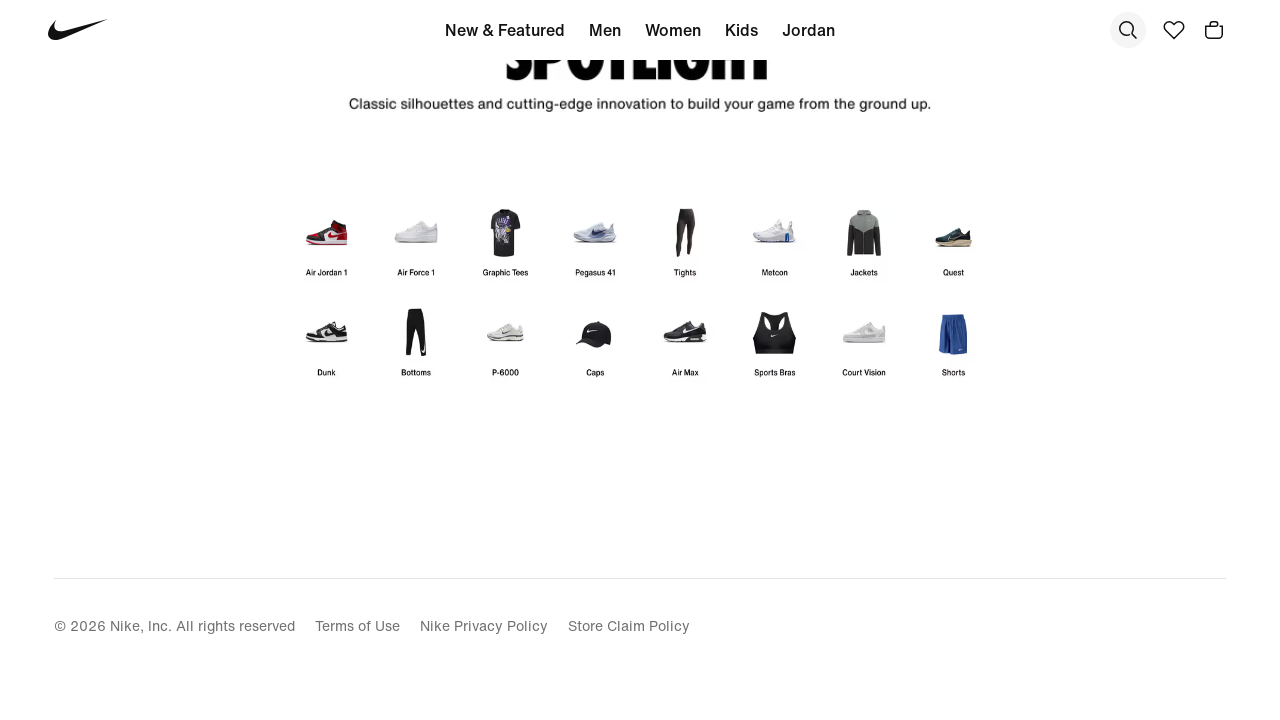

Page height unchanged - all products loaded, infinite scroll complete
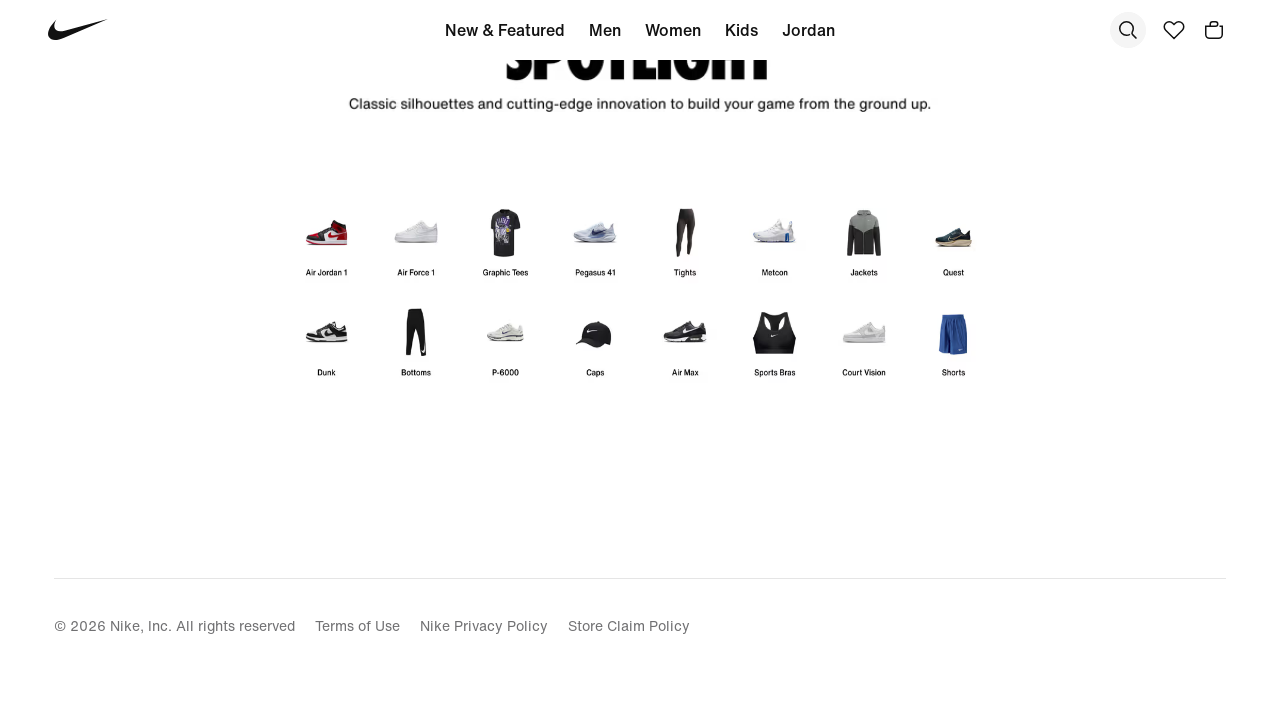

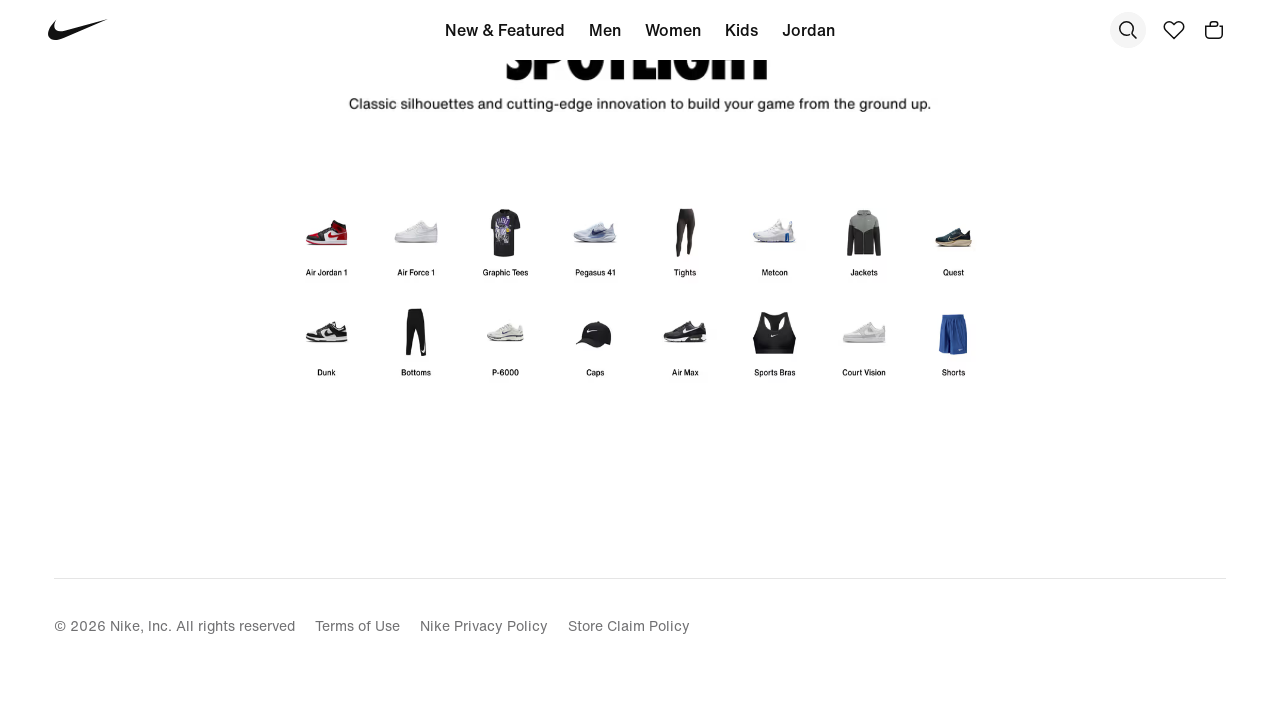